Tests a dropdown selection form by calculating the sum of two displayed numbers and selecting the corresponding value from a dropdown menu

Starting URL: http://suninjuly.github.io/selects1.html

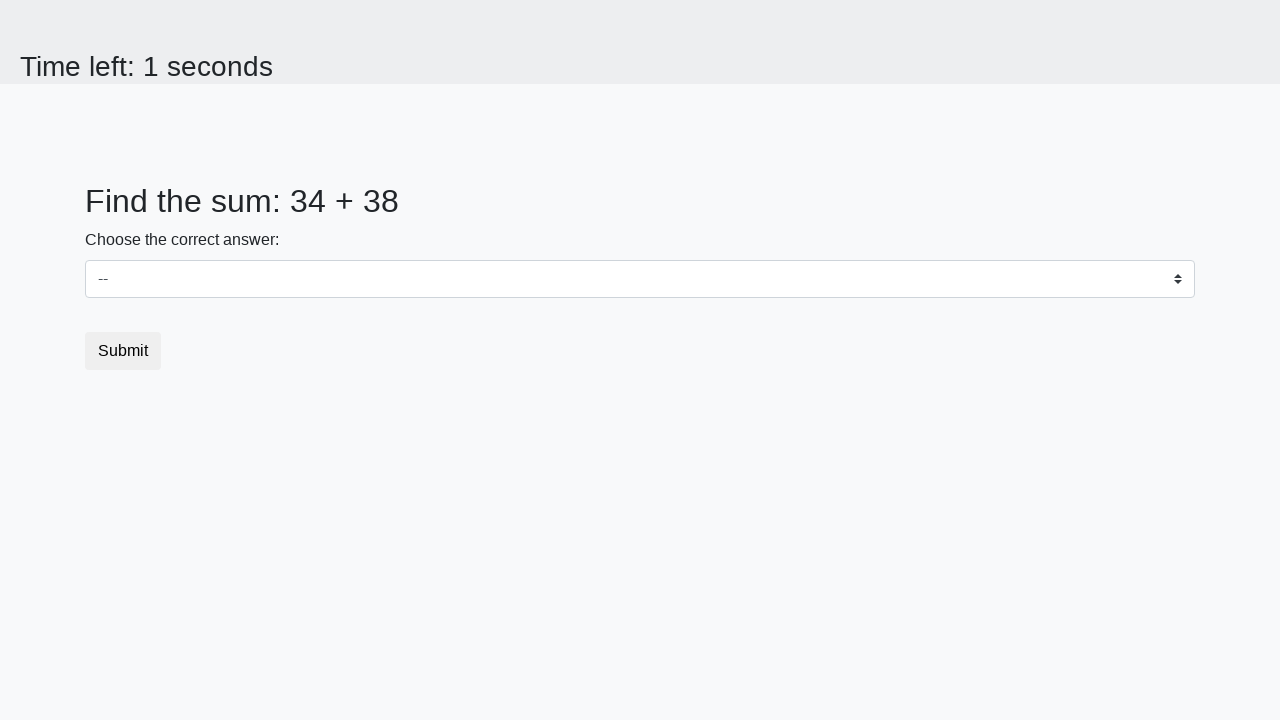

Retrieved first number from #num1 element
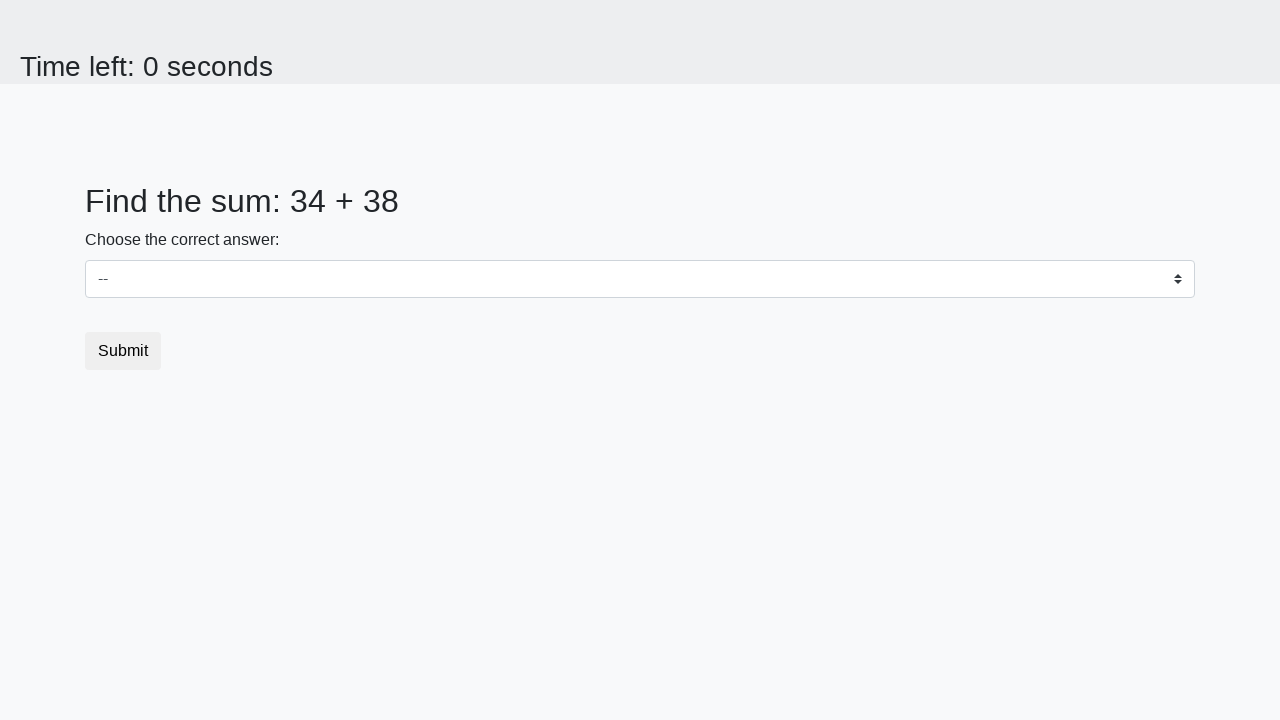

Retrieved second number from #num2 element
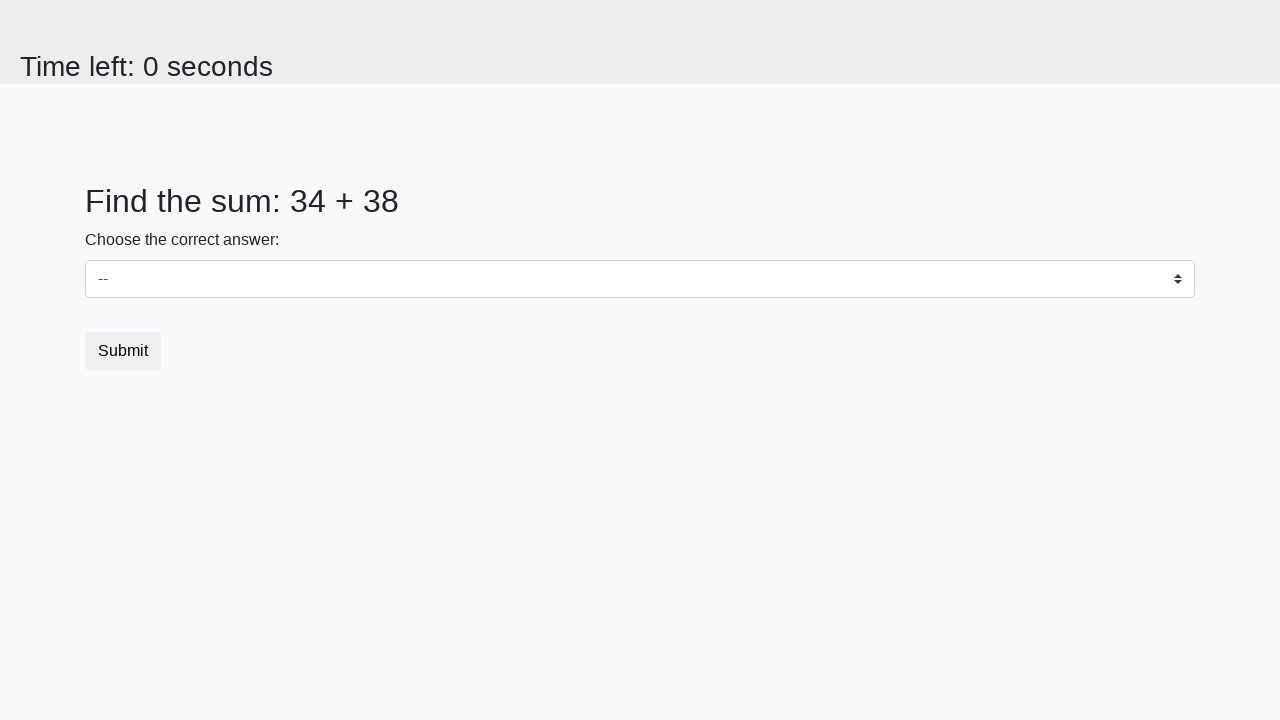

Calculated sum of 34 + 38 = 72
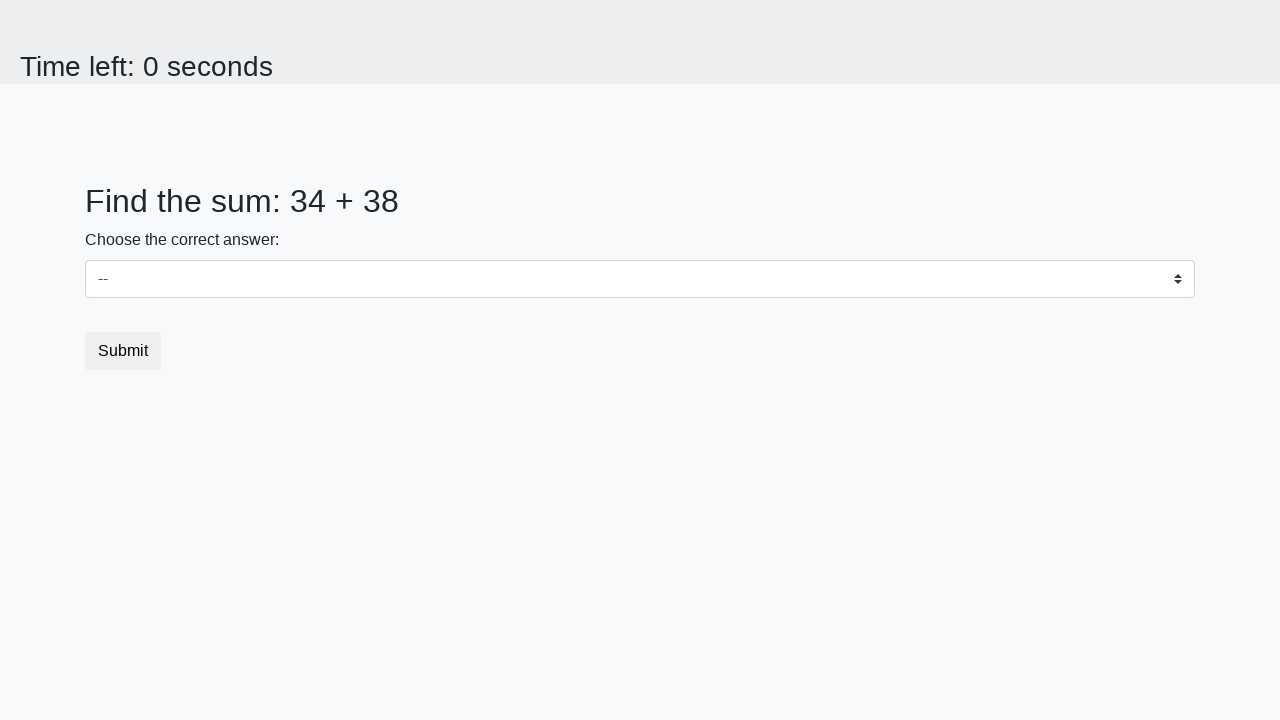

Selected value 72 from dropdown menu on select
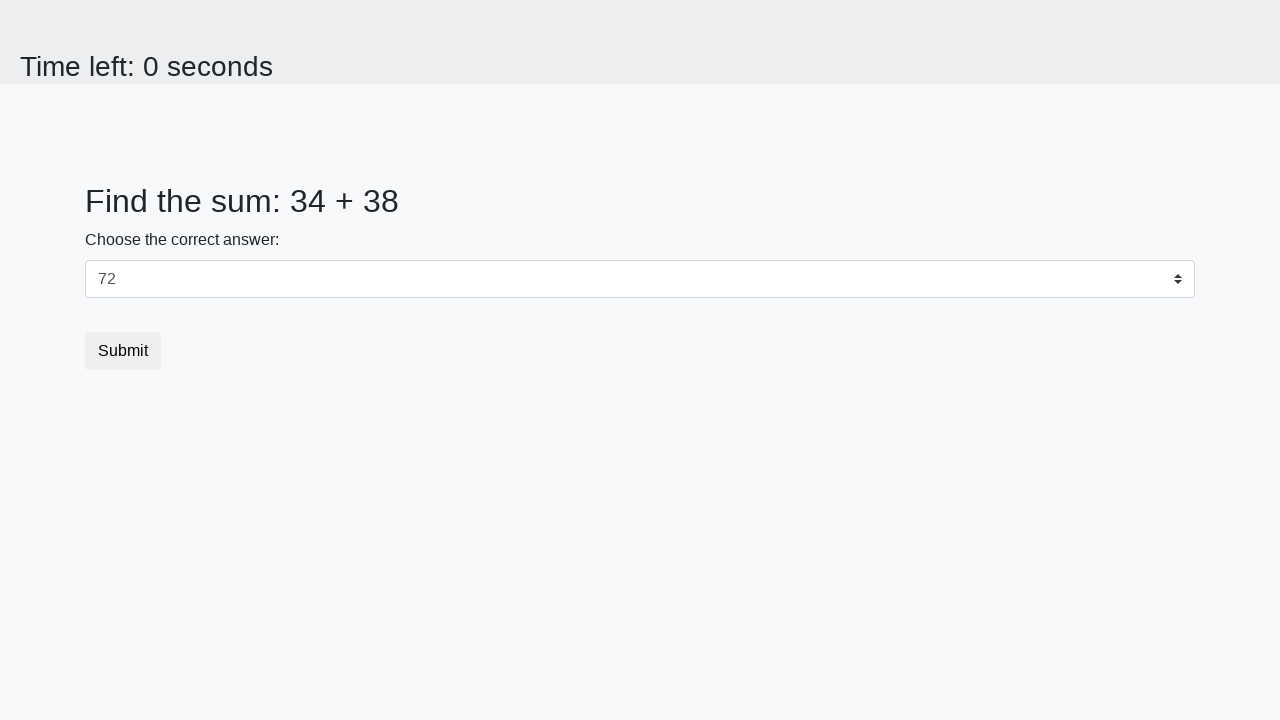

Clicked submit button to complete form at (123, 351) on button.btn
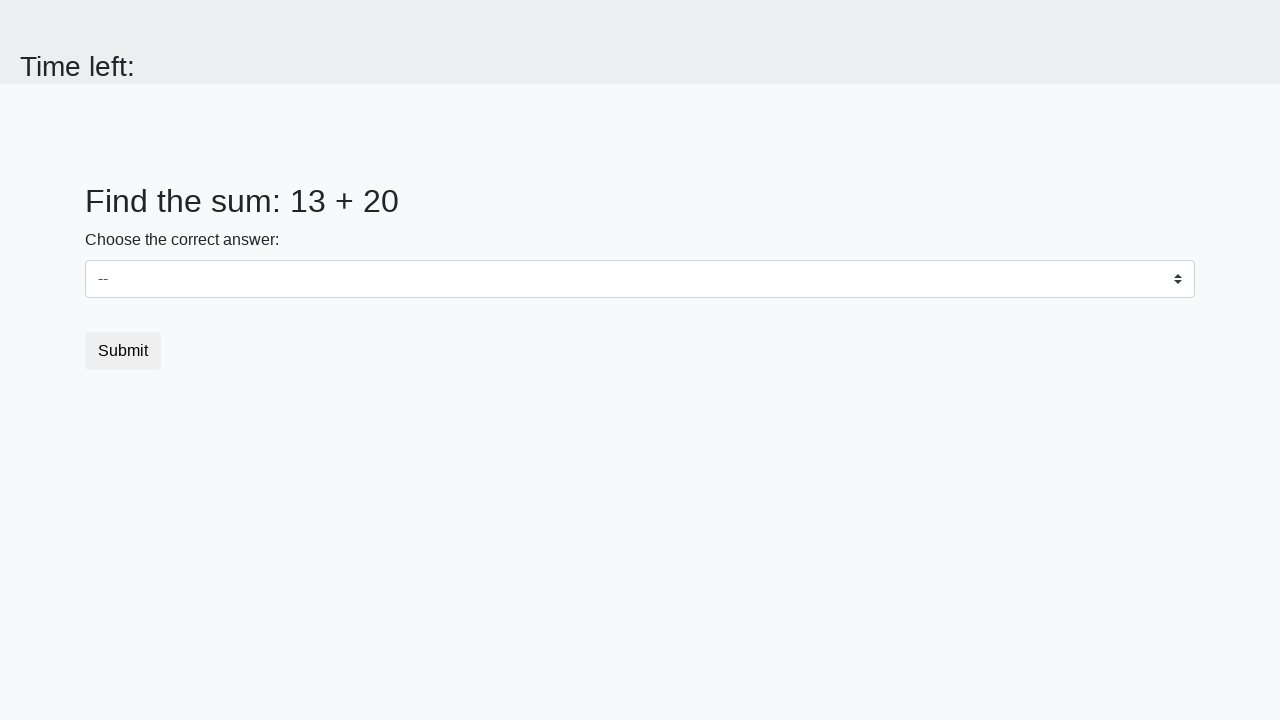

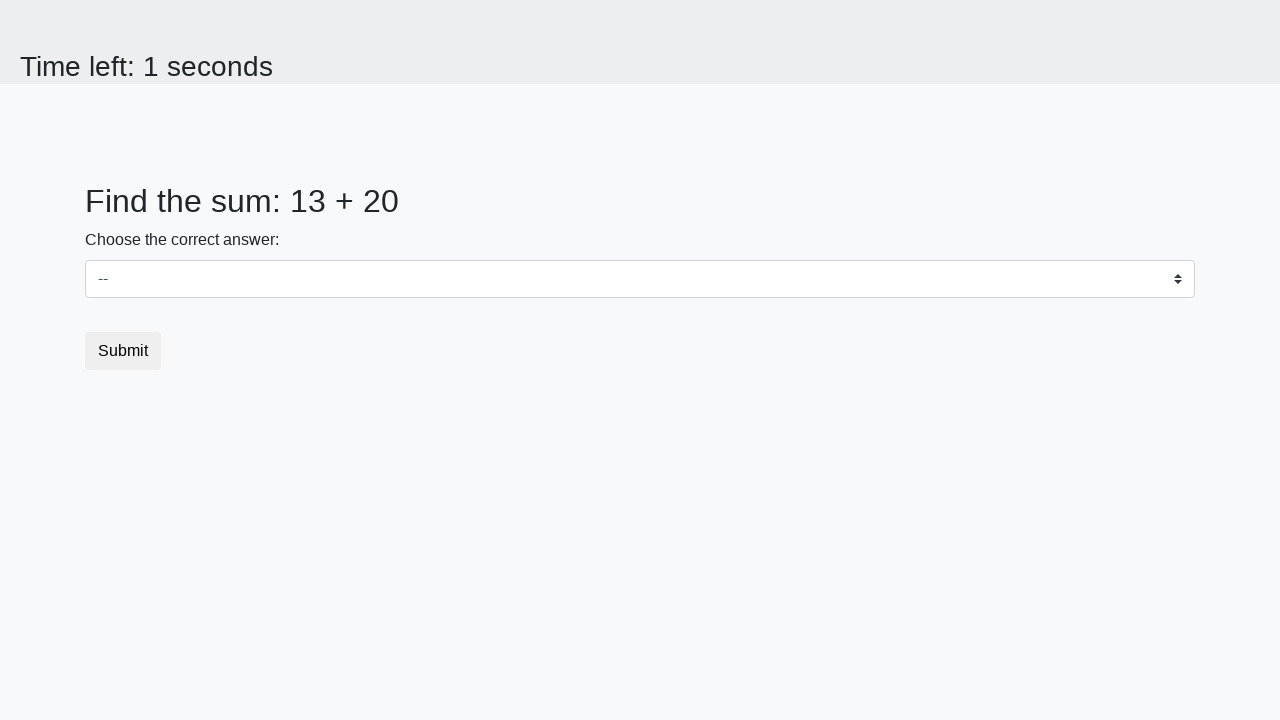